Tests iframe interaction by switching to a frame and entering text into an input field within that frame

Starting URL: https://demo.automationtesting.in/Frames.html

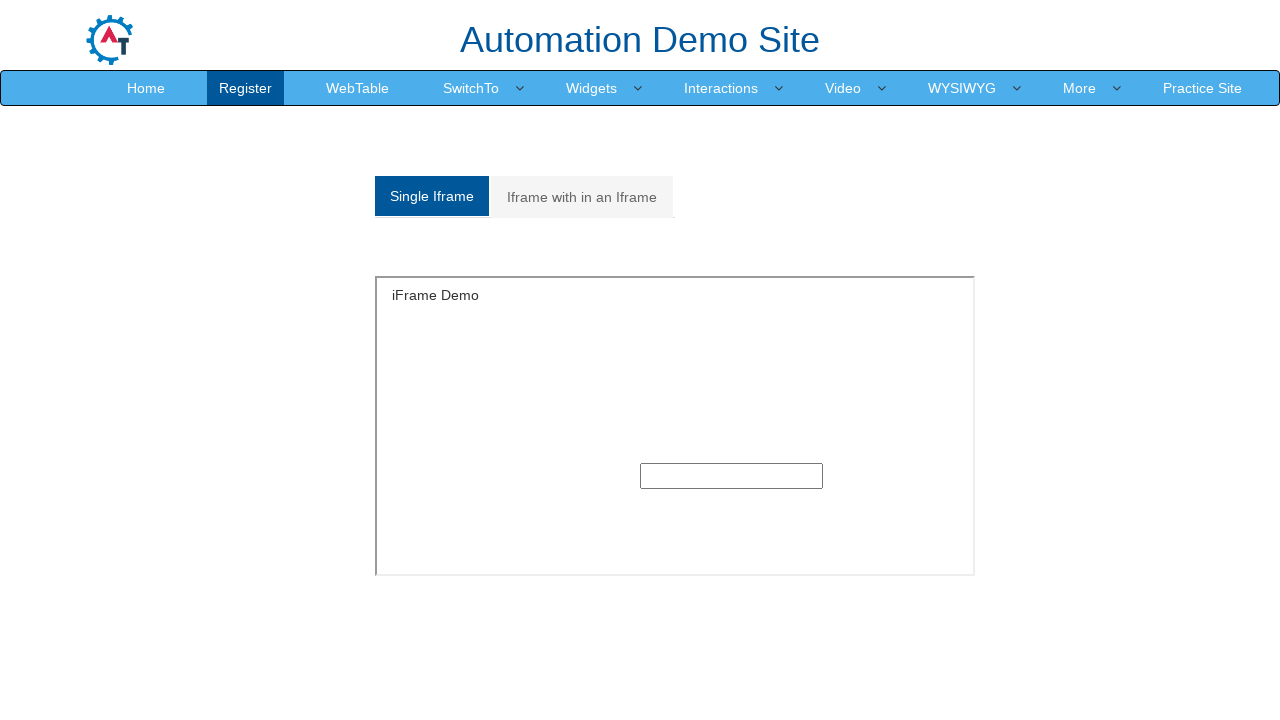

Located iframe element with id 'singleframe'
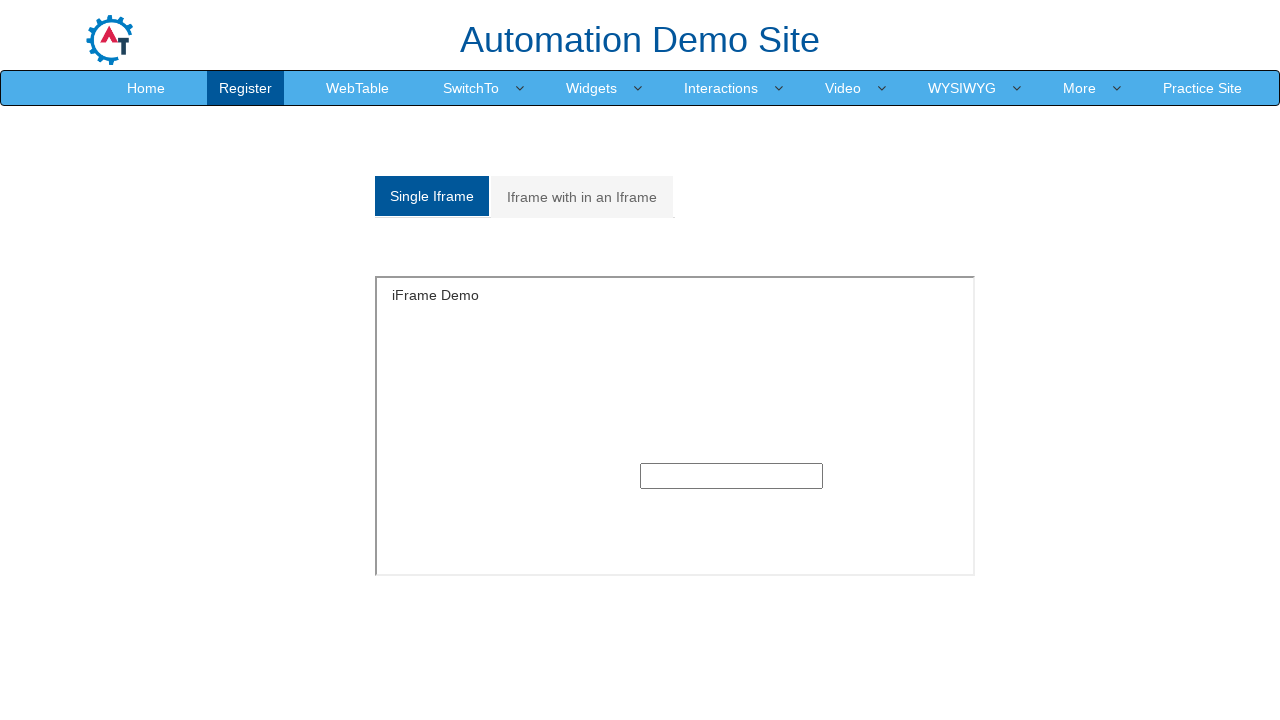

Entered 'Sirisha' into text input field within iframe on #singleframe >> internal:control=enter-frame >> input[type='text']
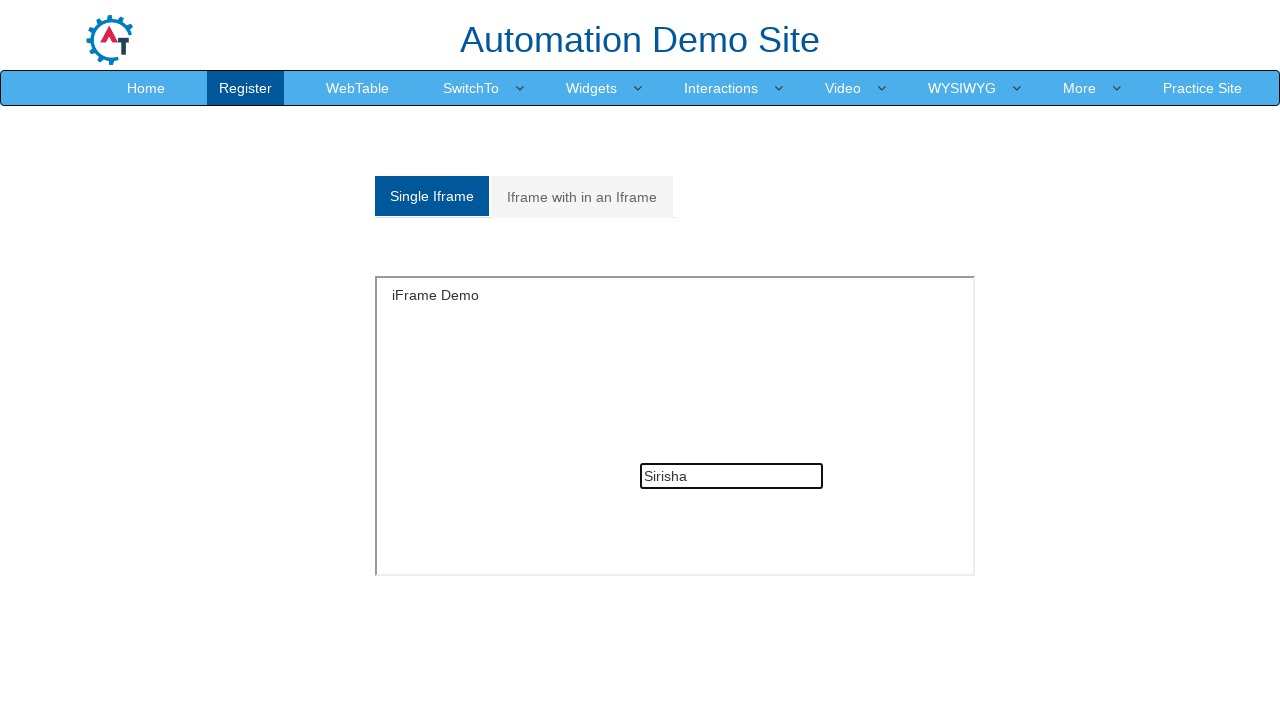

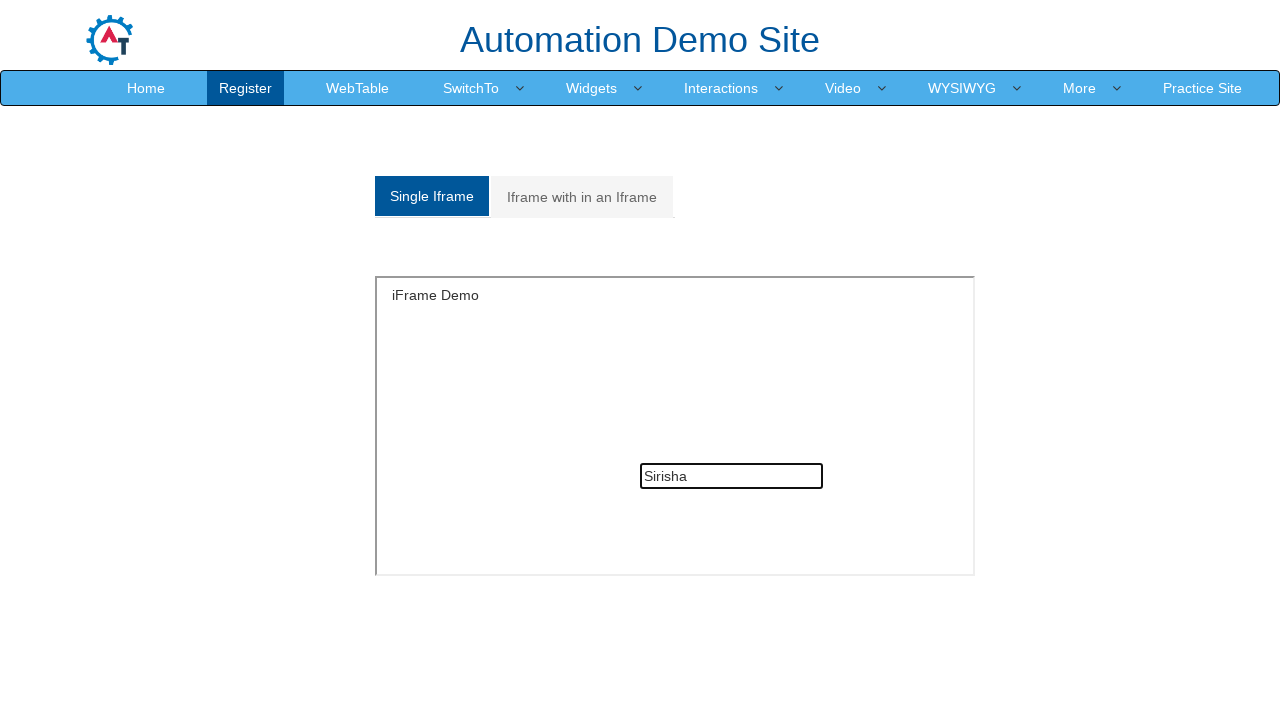